Tests clicking on the Region navigation link in the JHU Coronavirus Resource Center header

Starting URL: https://coronavirus.jhu.edu/

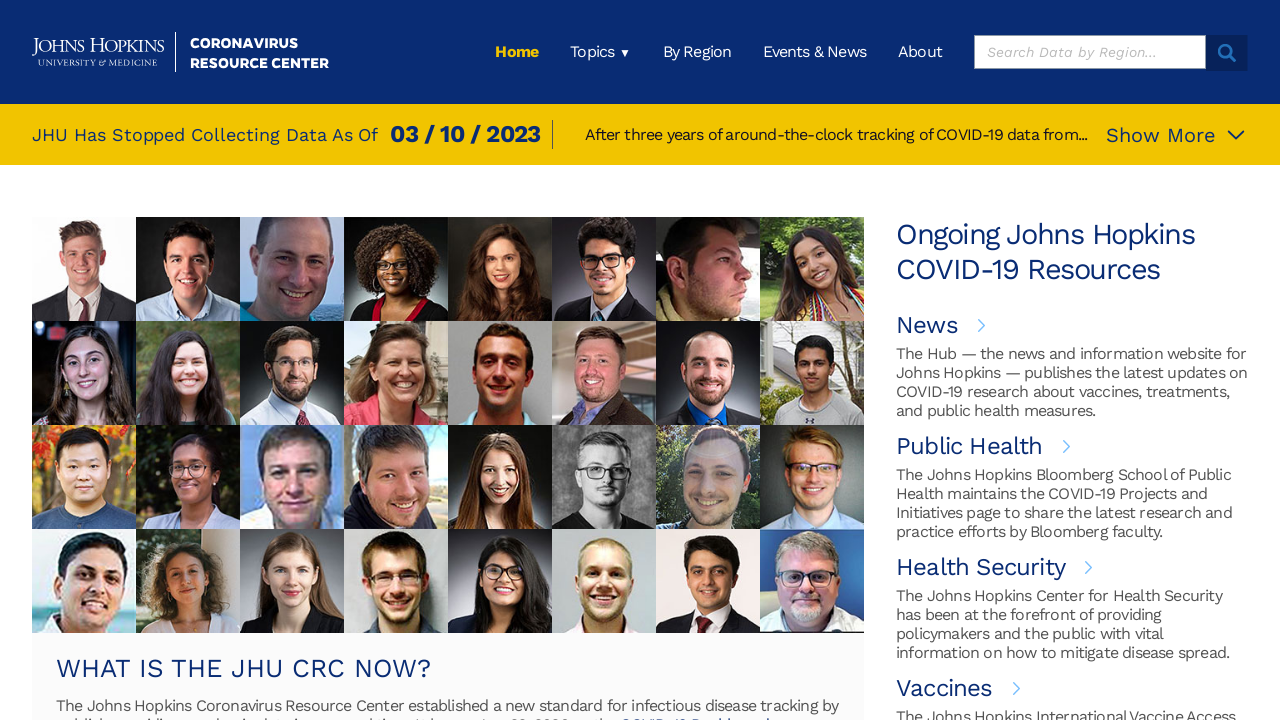

Navigated to JHU Coronavirus Resource Center home page
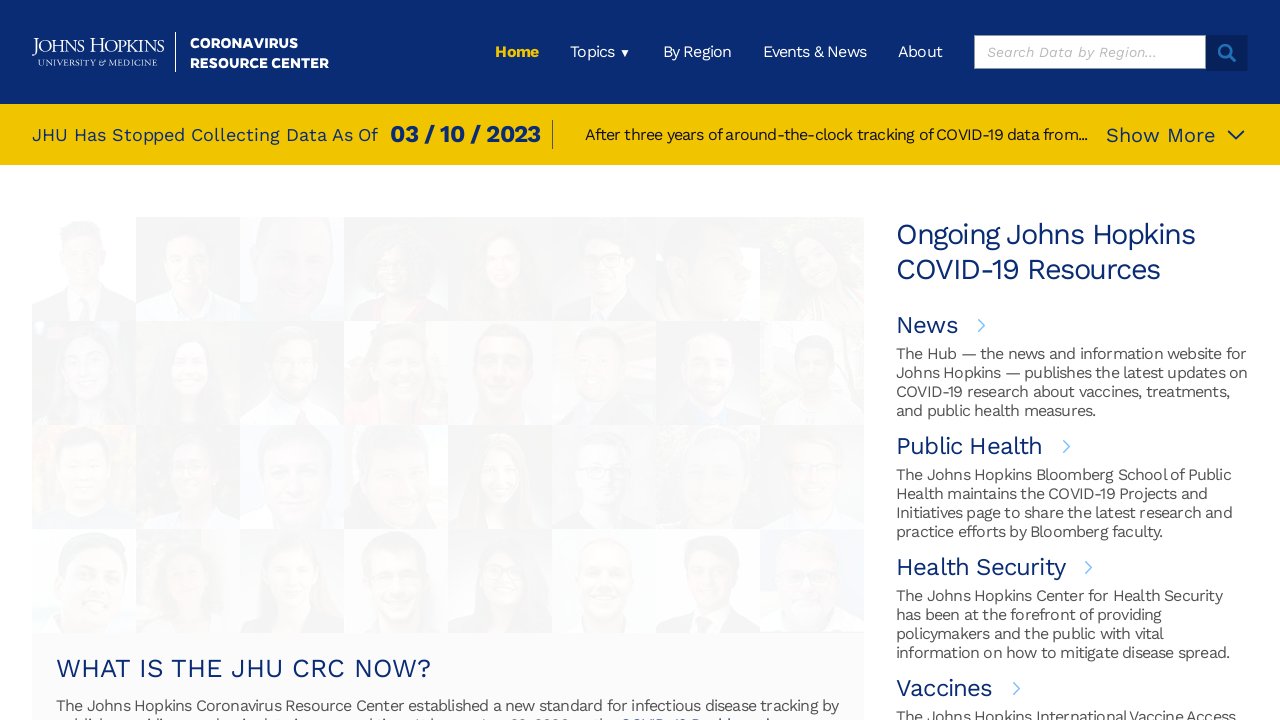

Clicked on the Region navigation link in the header at (697, 52) on header ul li:nth-child(3) a
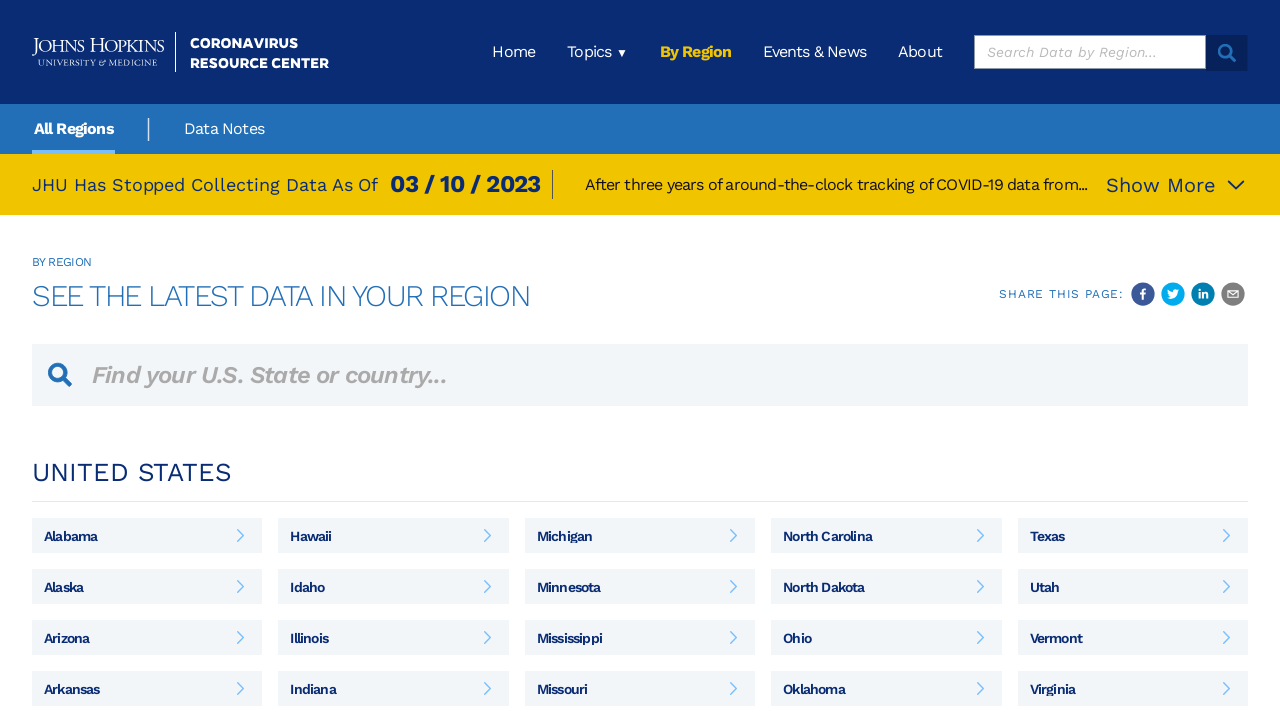

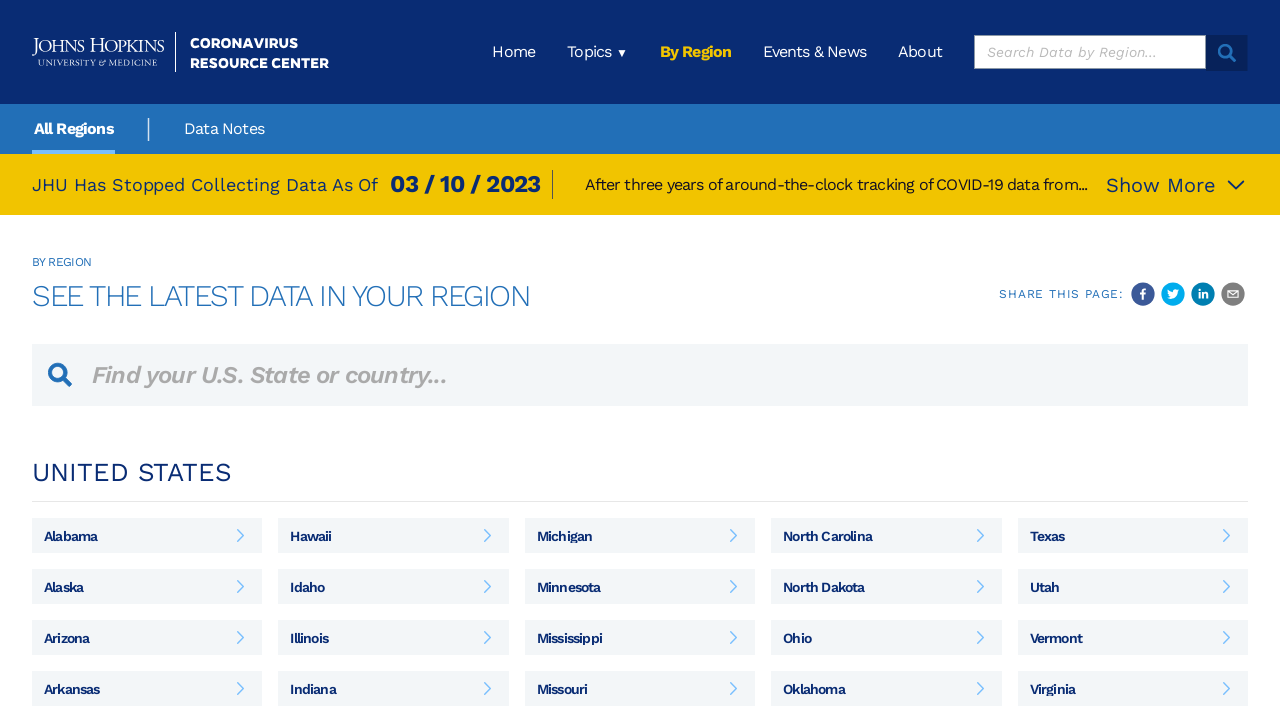